Navigates to the OrangeHRM demo site and maximizes the browser window

Starting URL: https://opensource-demo.orangehrmlive.com/

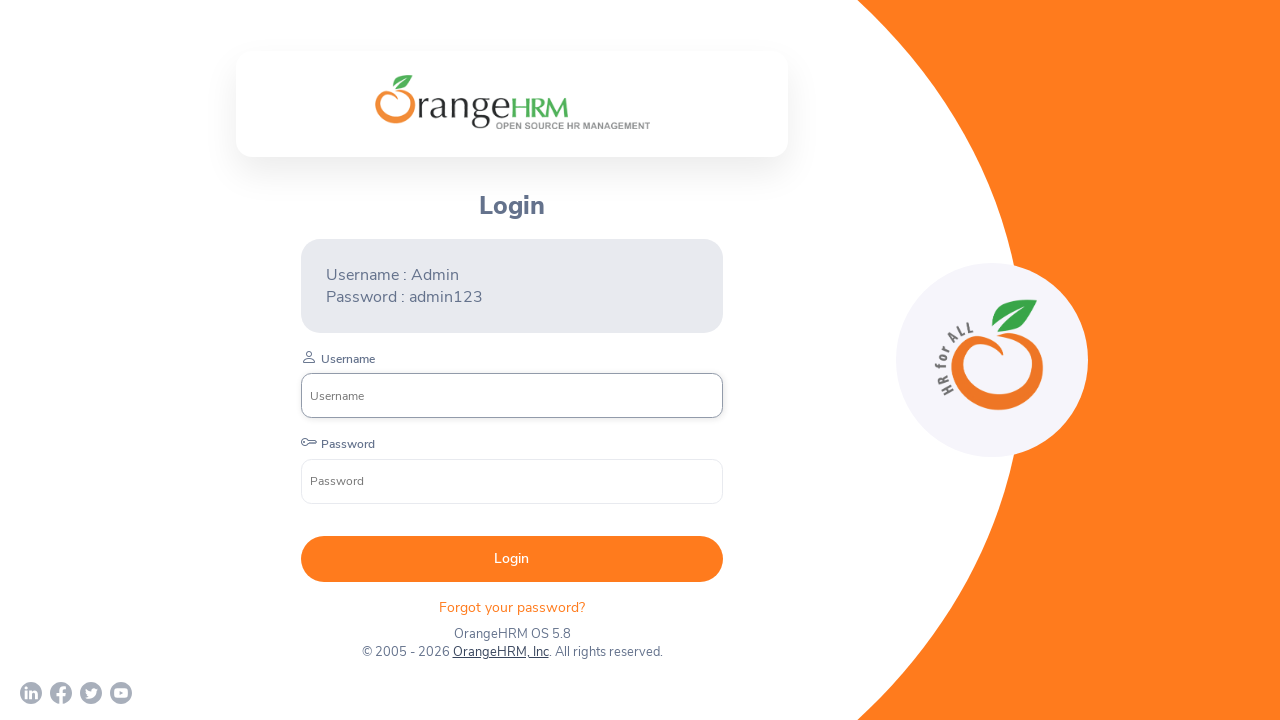

Set viewport size to 1920x1080
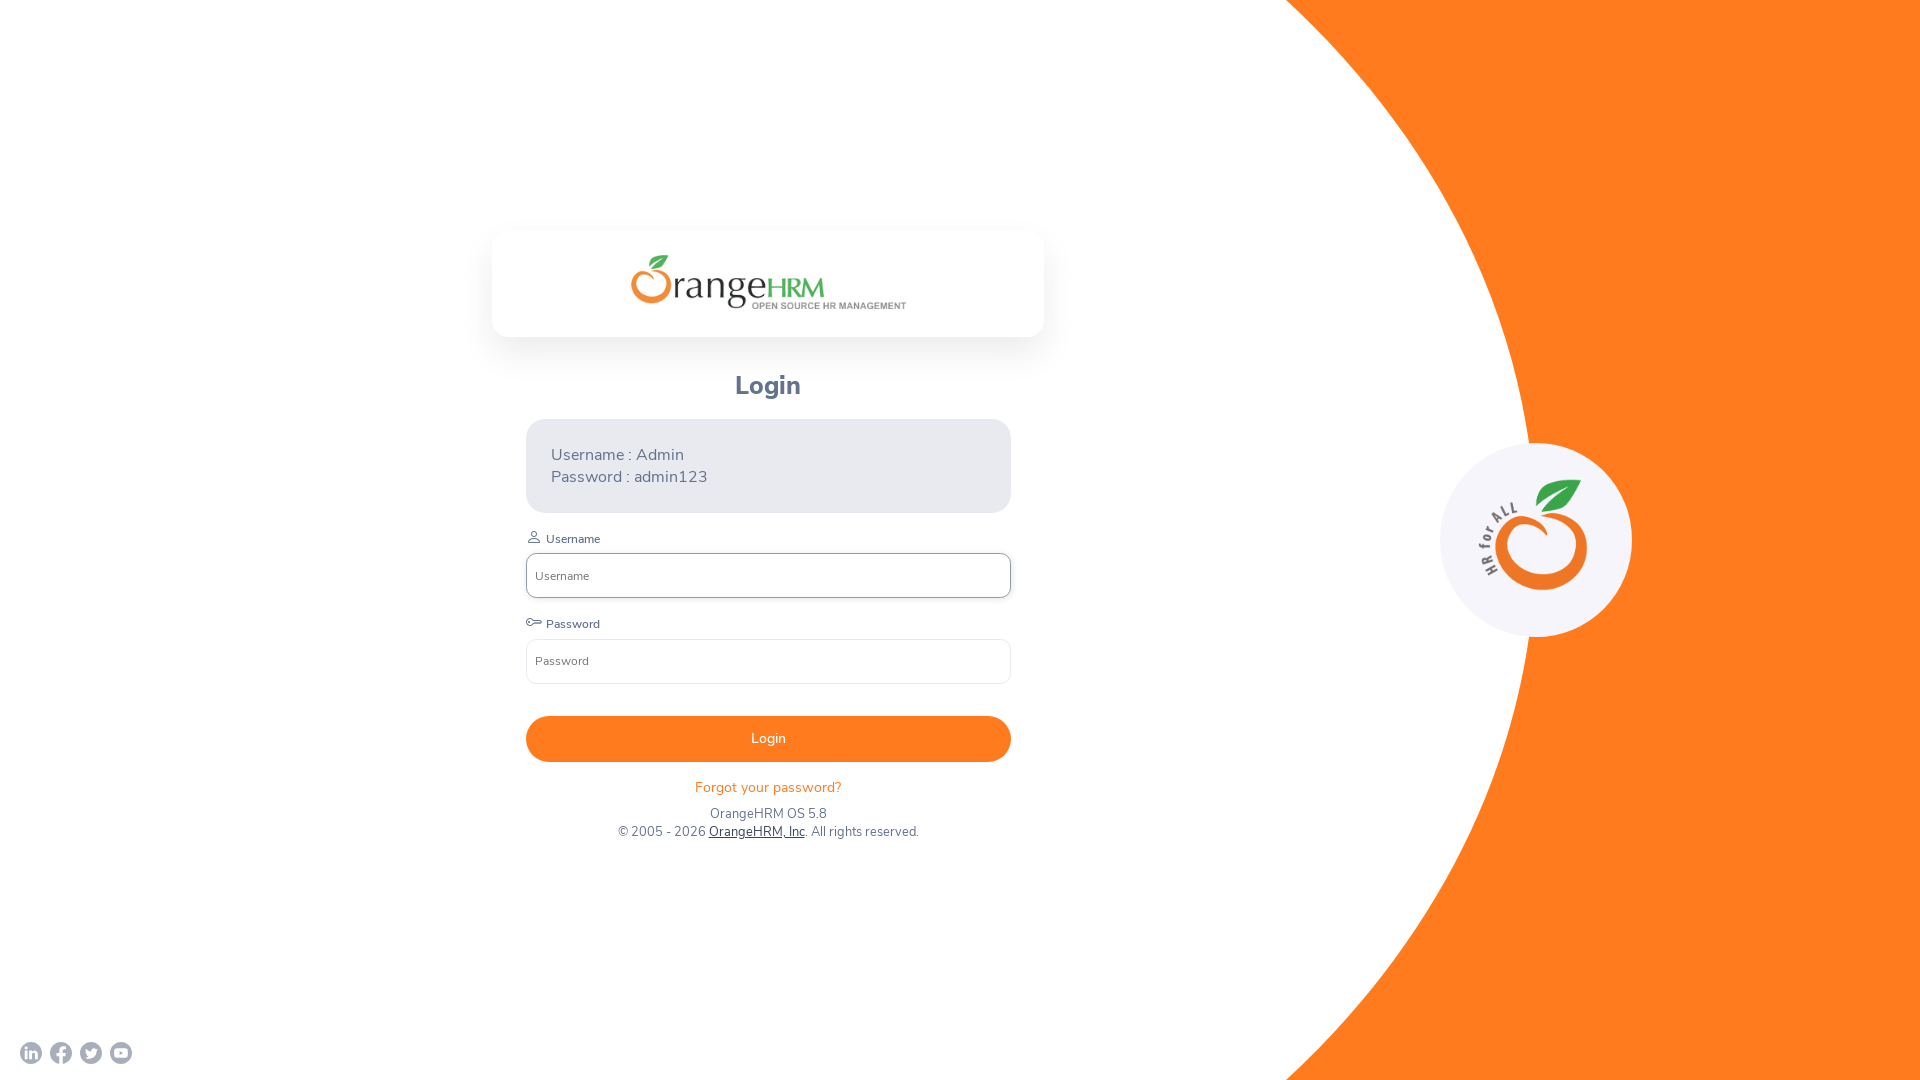

Page fully loaded - network idle state reached
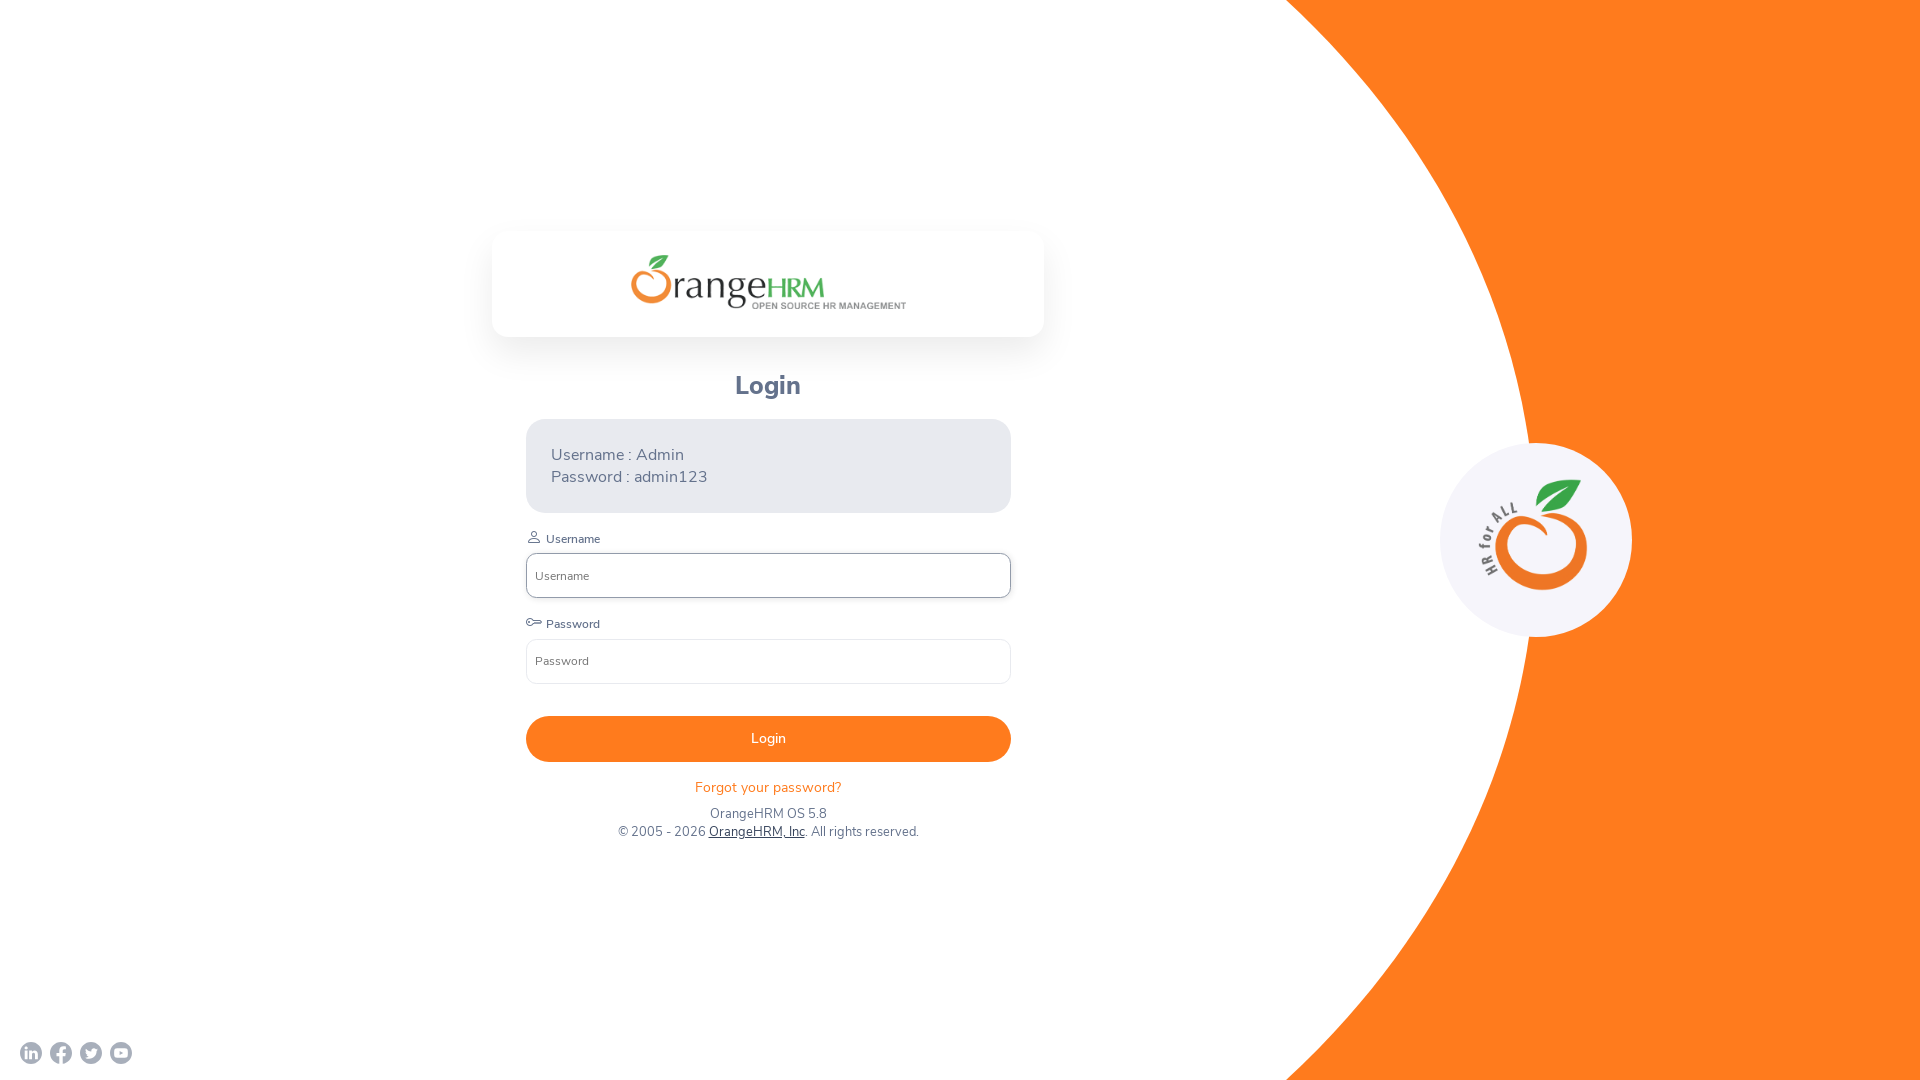

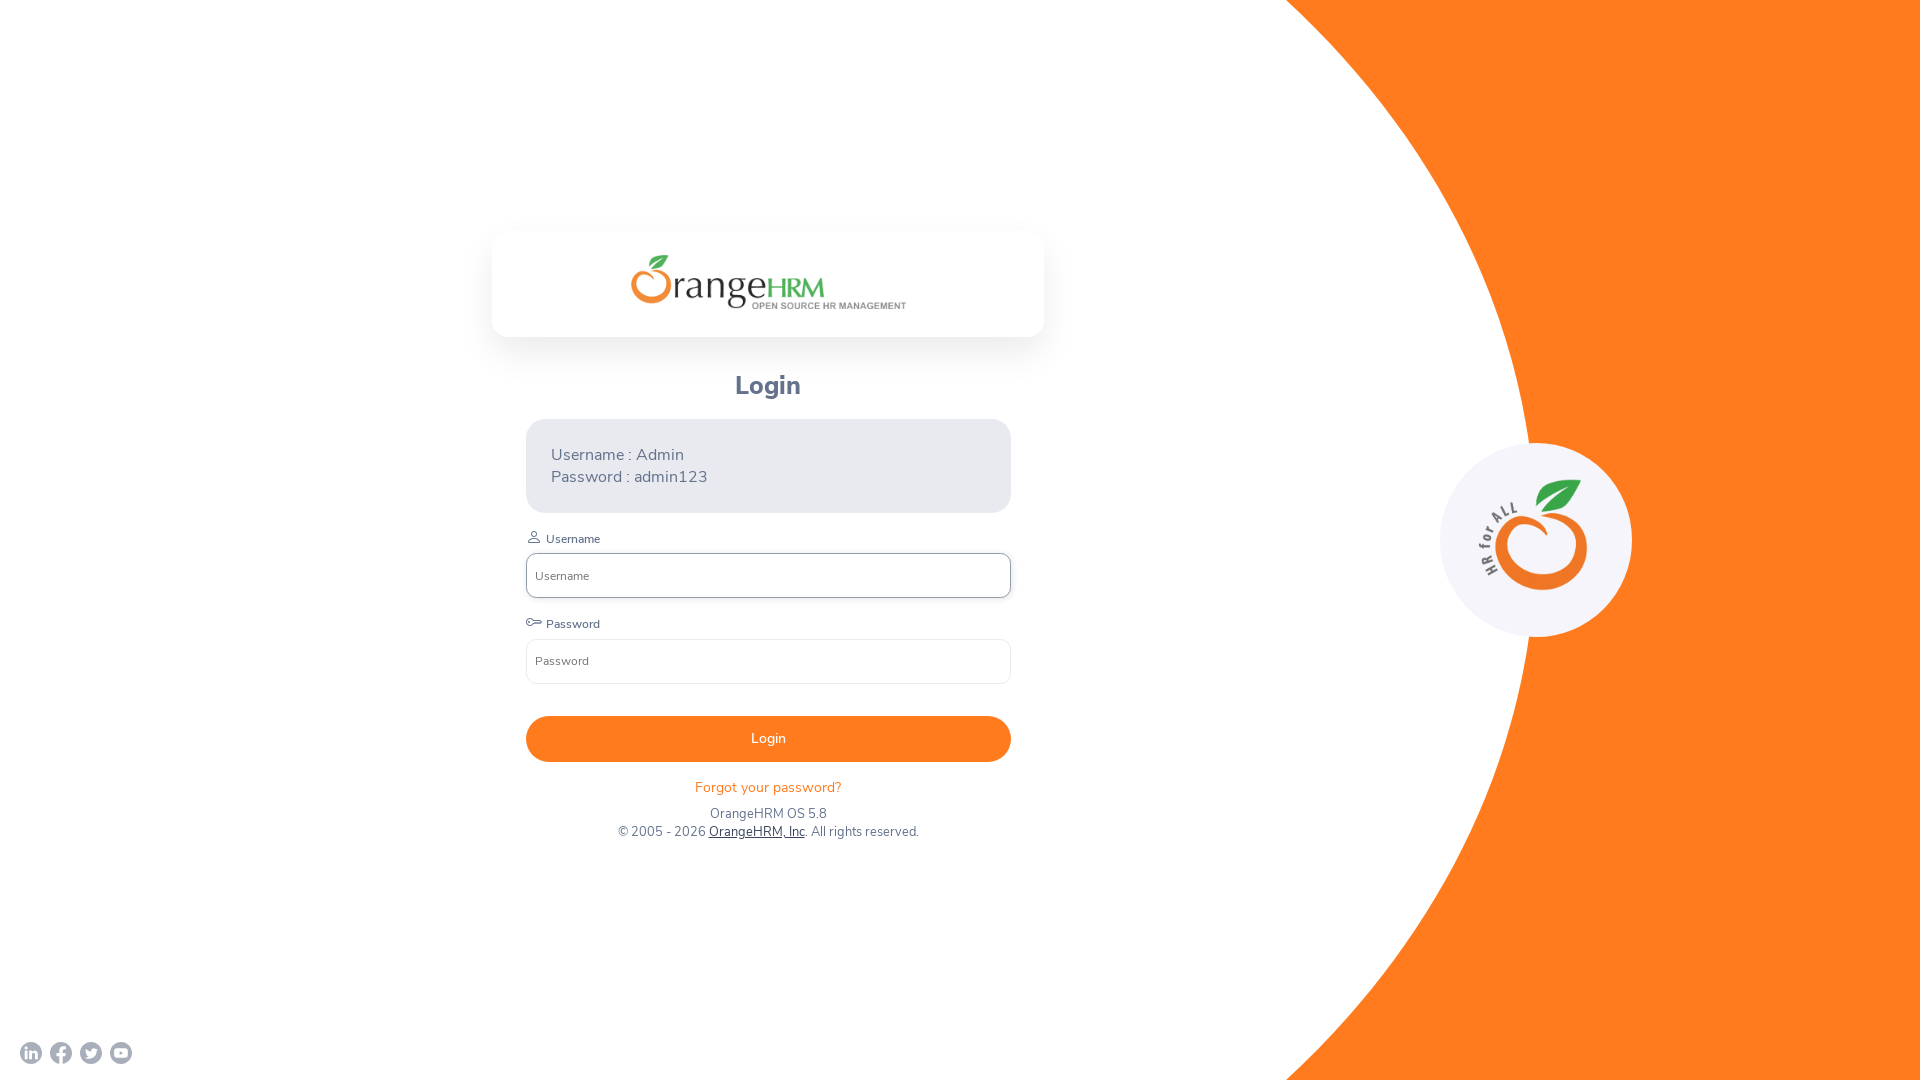